Tests wait functionality by clicking on Text Box menu item, then filling in Full Name and Email fields on the form

Starting URL: https://demoqa.com/elements

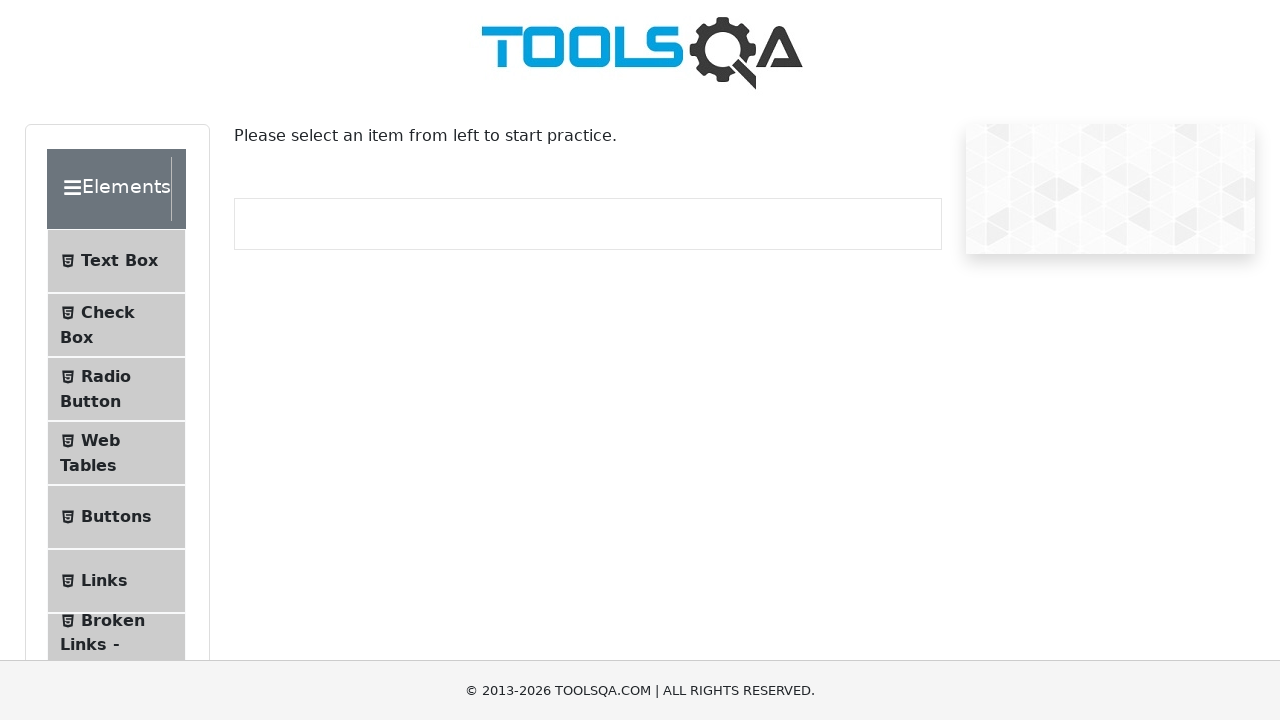

Clicked on Text Box menu item in the left menu at (119, 261) on xpath=//ul[@class='menu-list']//span[text()='Text Box']
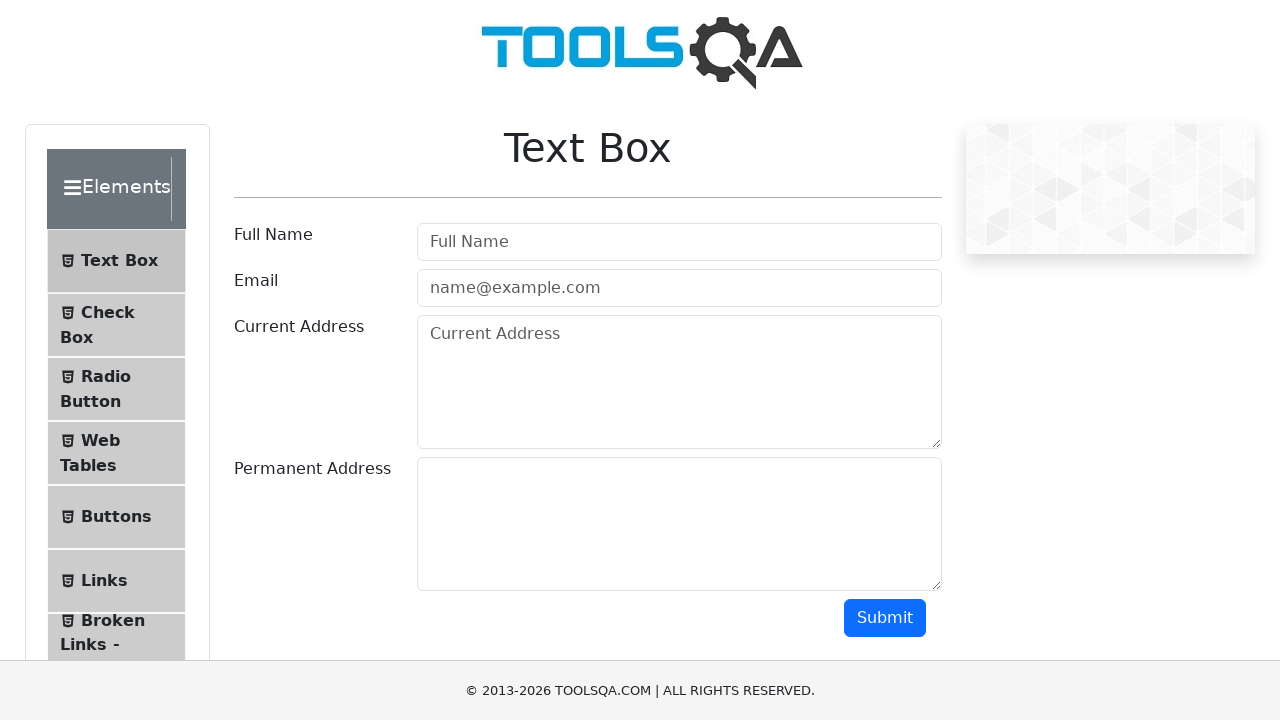

Full Name input field became visible
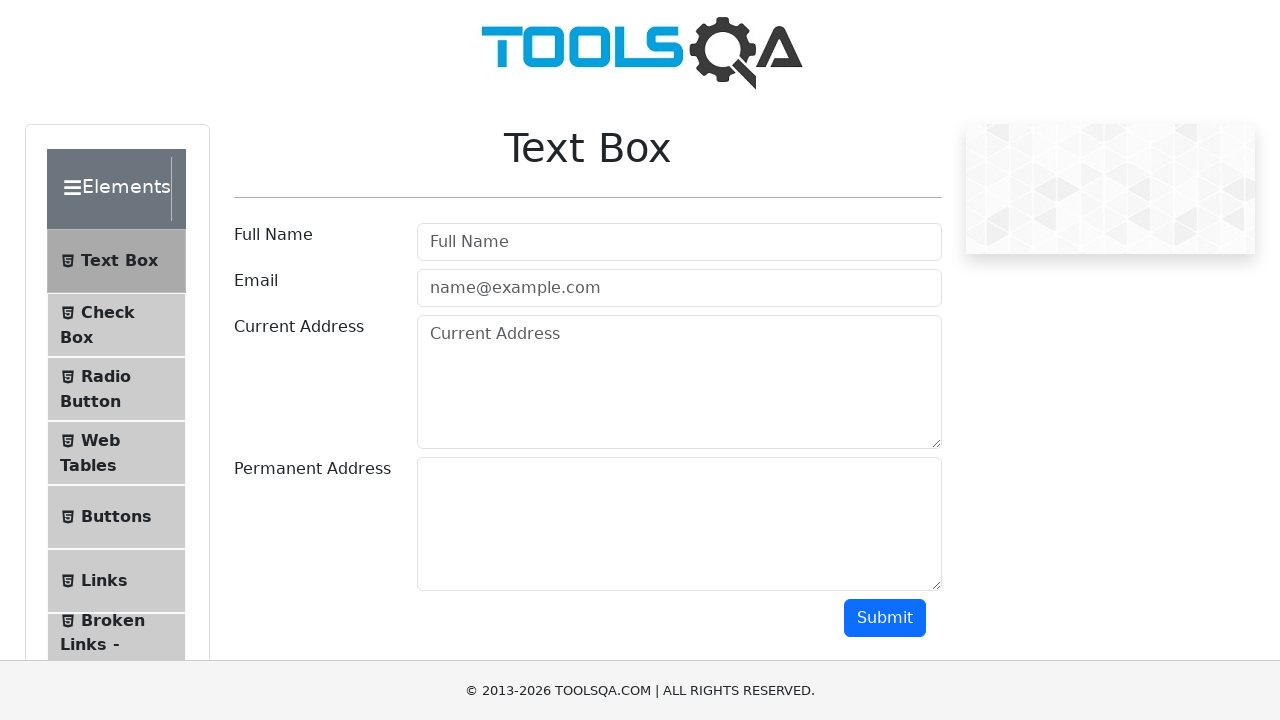

Filled Full Name field with 'Vincent' on //input[@placeholder='Full Name']
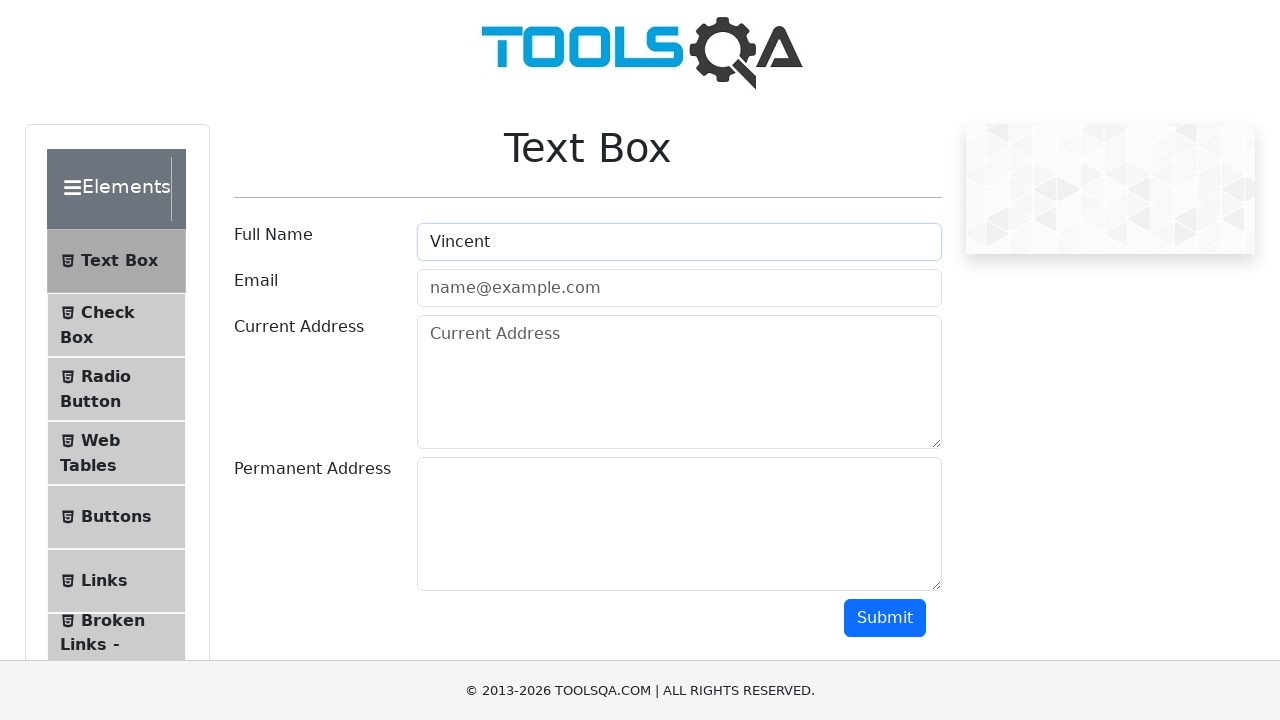

Email input field became visible
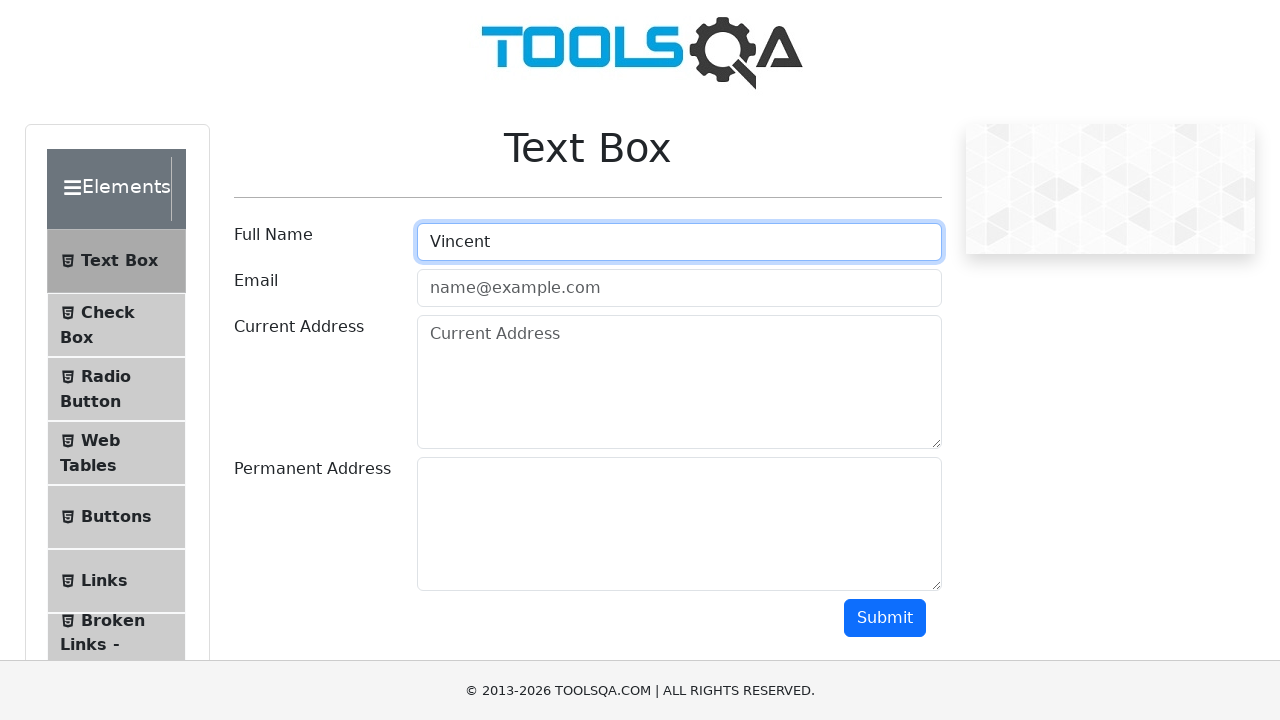

Filled Email field with 'vincent@gmail.com' on //input[@placeholder='name@example.com']
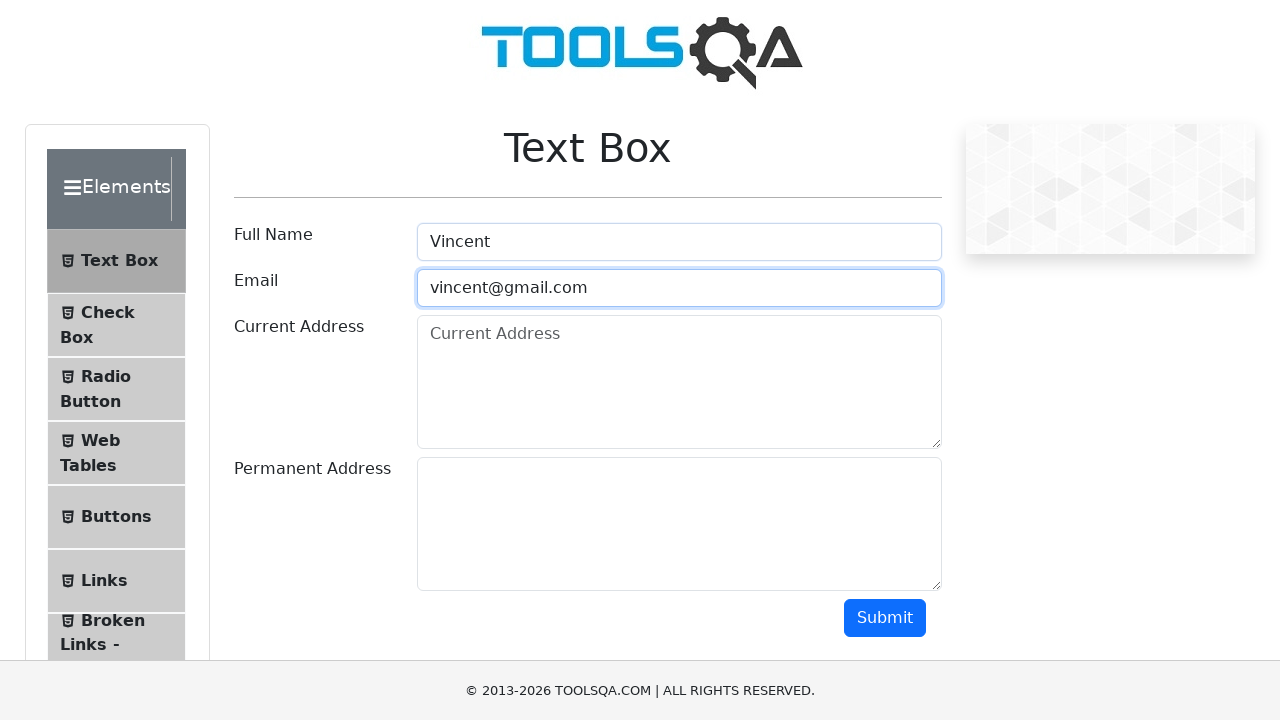

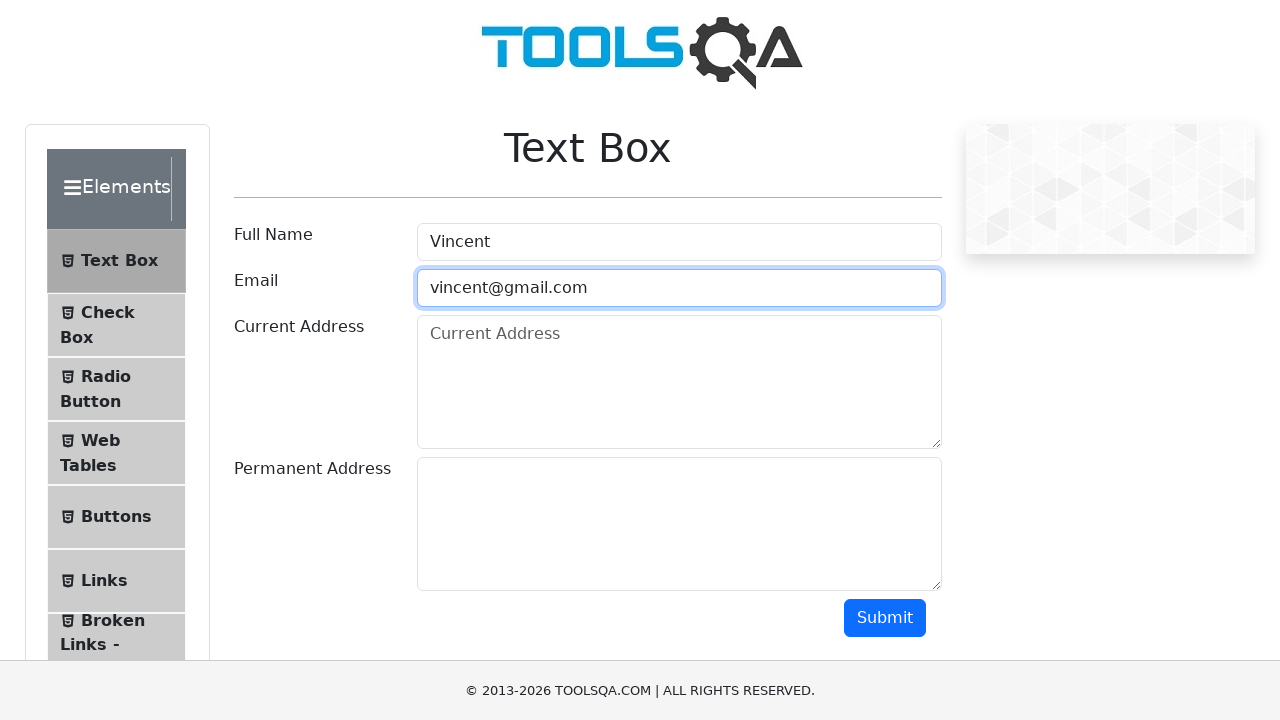